Tests a download progress bar functionality by clicking a download button and waiting for the progress to complete

Starting URL: https://jqueryui.com/resources/demos/progressbar/download.html

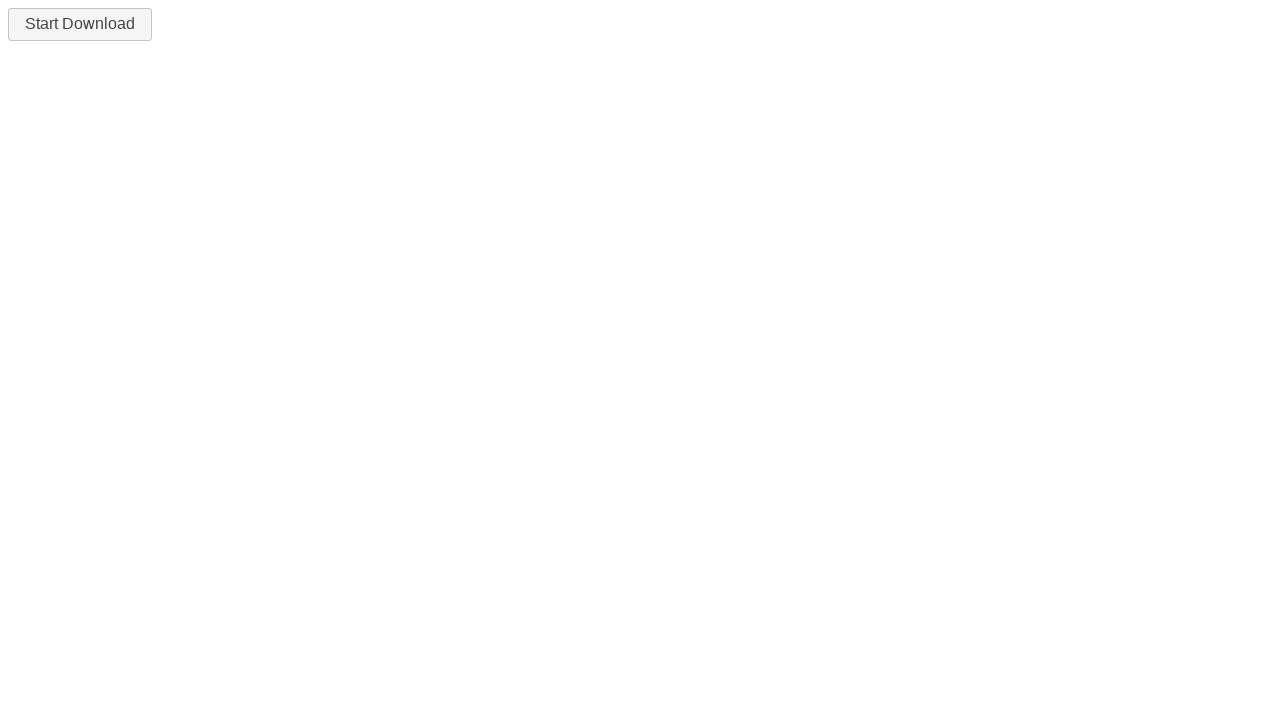

Clicked the download button to start the progress at (80, 24) on #downloadButton
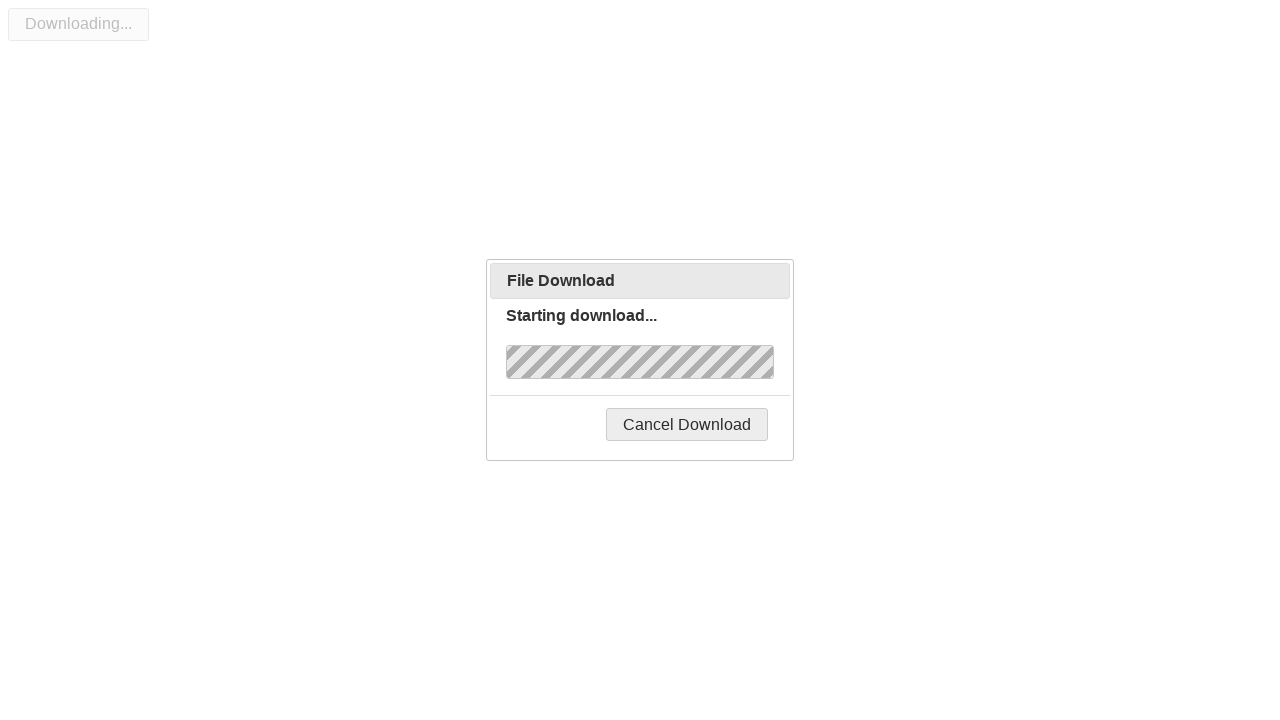

Progress bar completed and 'Complete!' text appeared
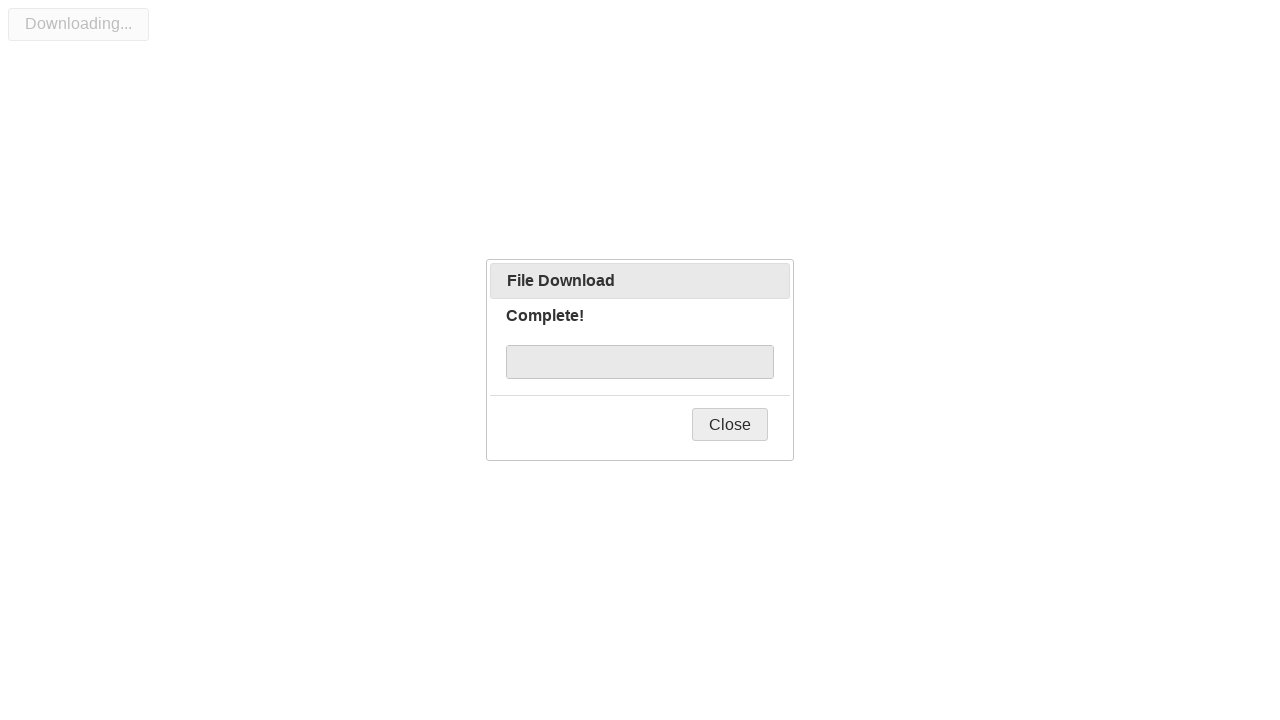

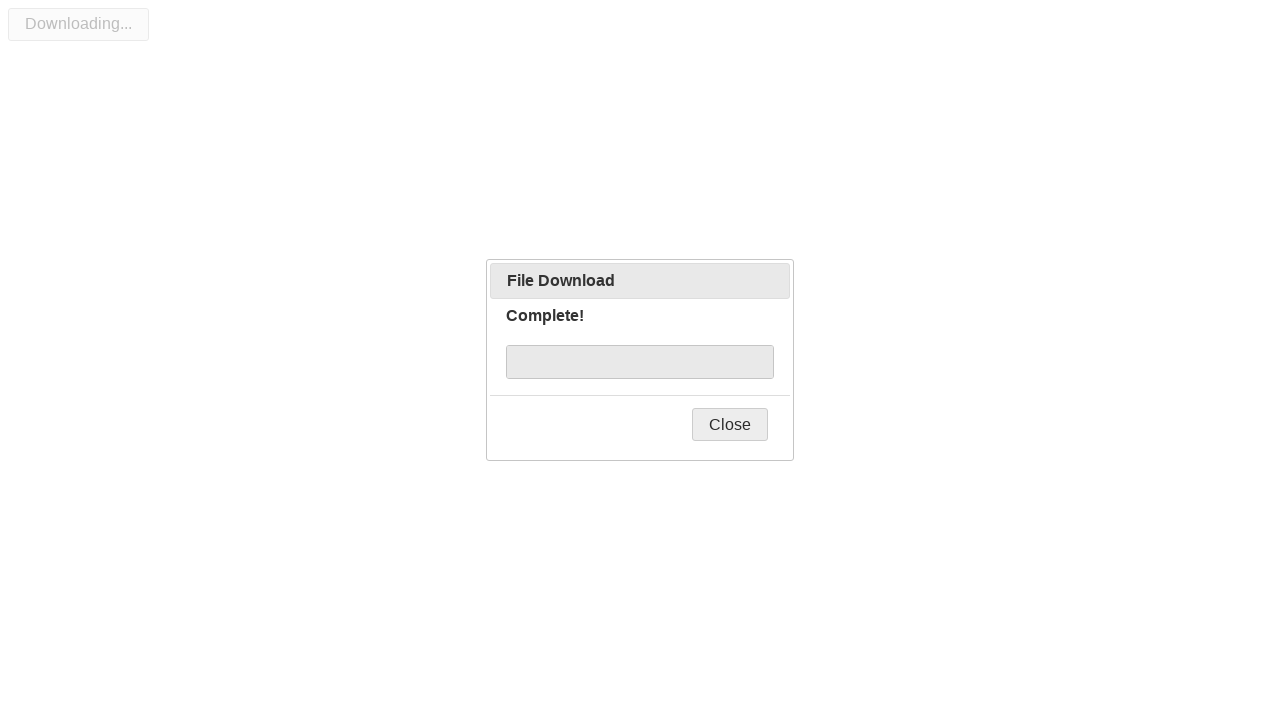